Fills out a practice contact form with user information including name, email, mobile number, and subjects

Starting URL: https://demoqa.com/automation-practice-form

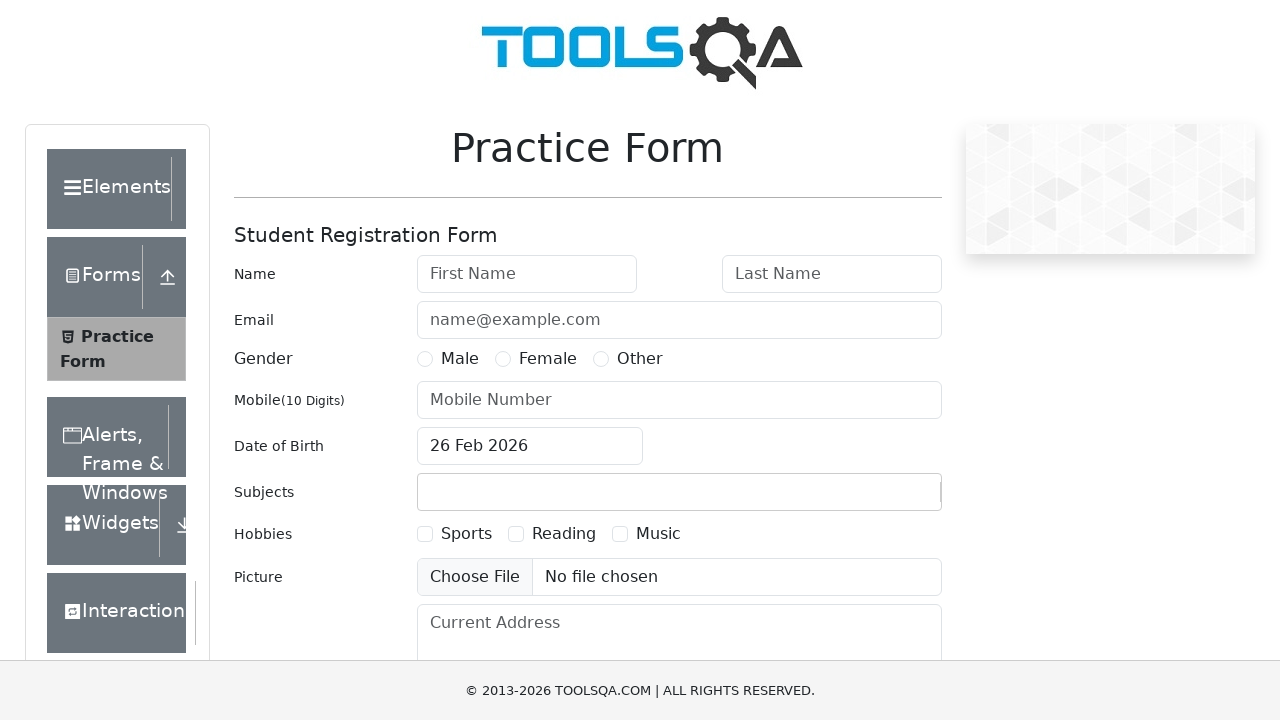

Filled first name field with 'John' on #firstName
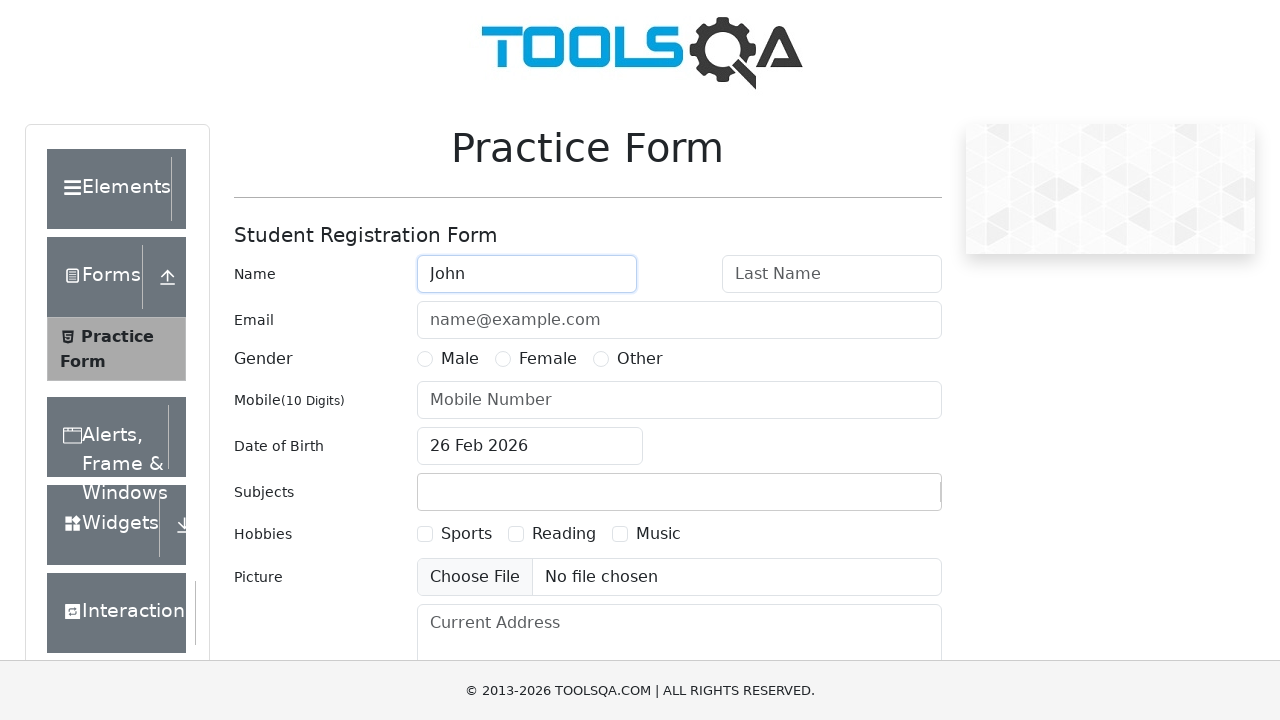

Filled email field with 'john.doe@example.com' on #userEmail
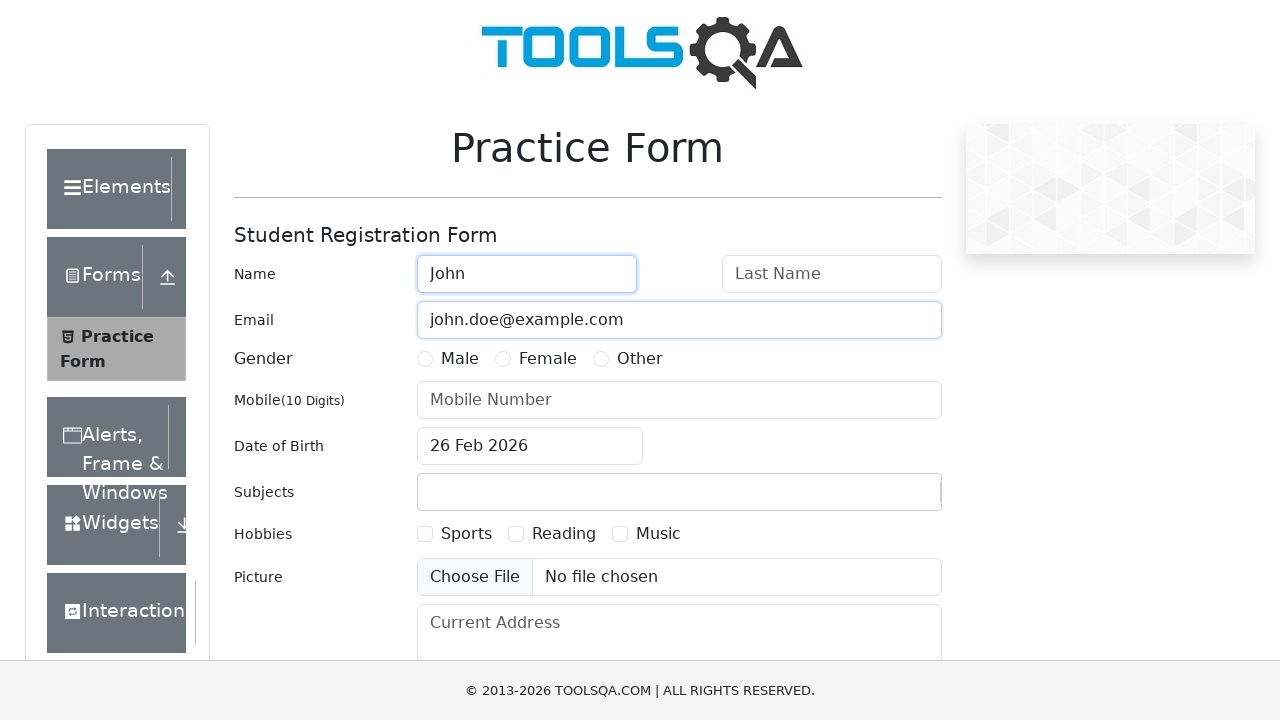

Filled mobile number field with '5551234567' on #userNumber
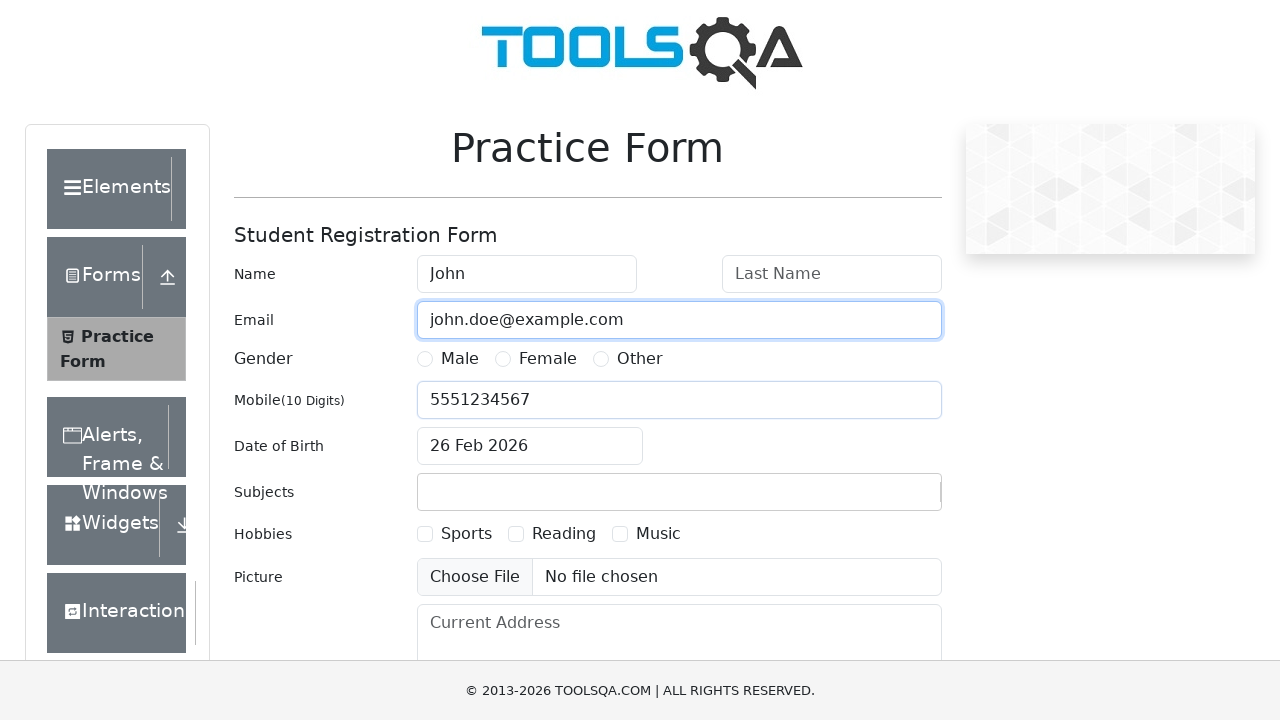

Filled subjects field with 'Mathematics' on #subjectsInput
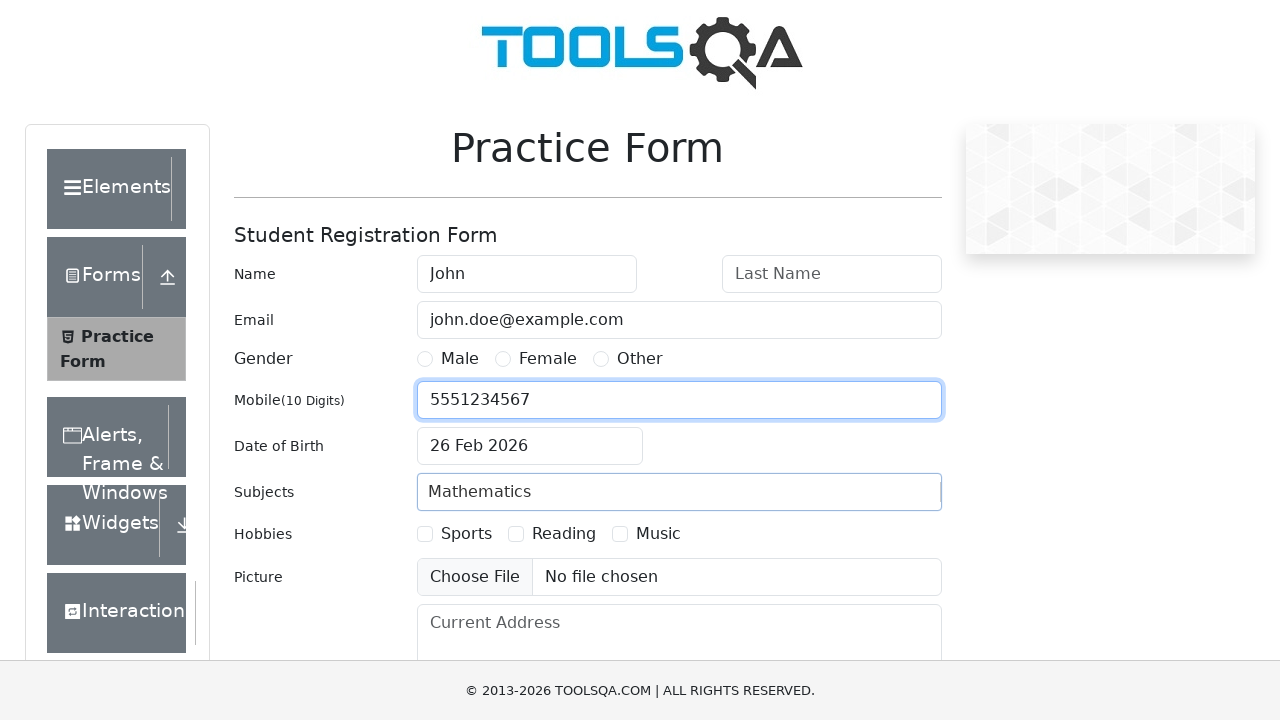

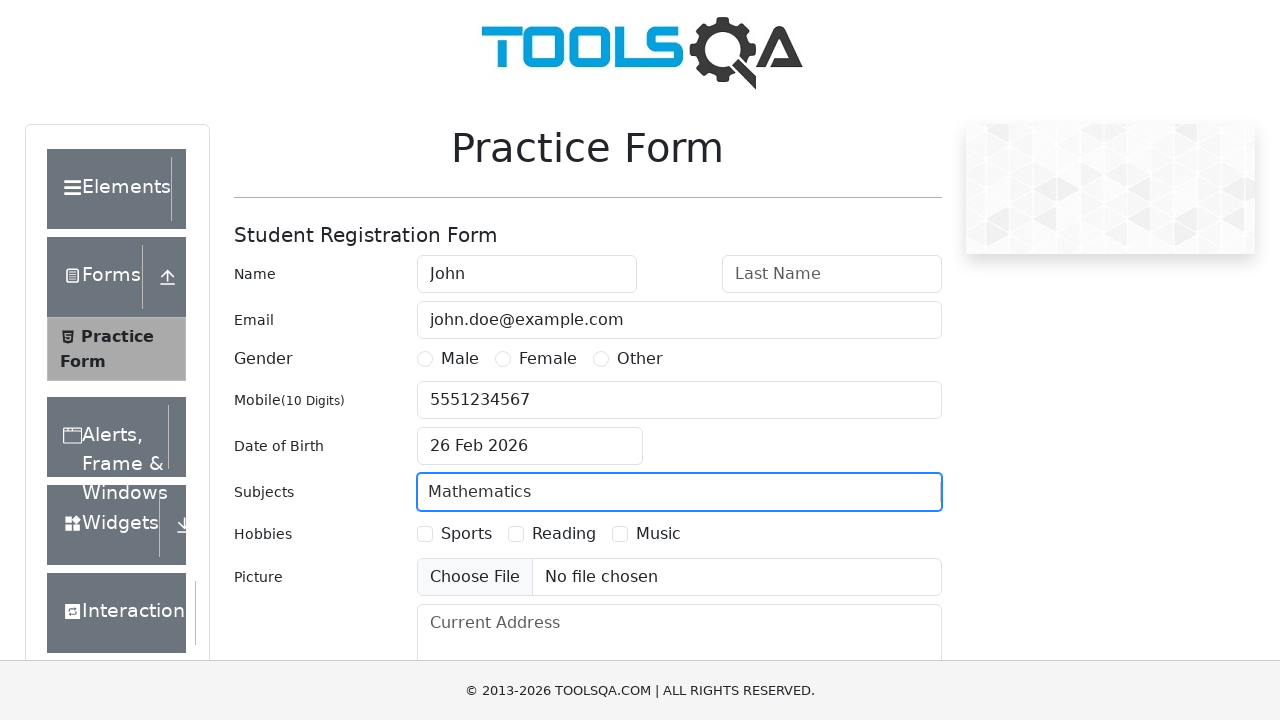